Tests right-click functionality on a button element and verifies that the correct message appears after the action

Starting URL: http://demoqa.com/buttons

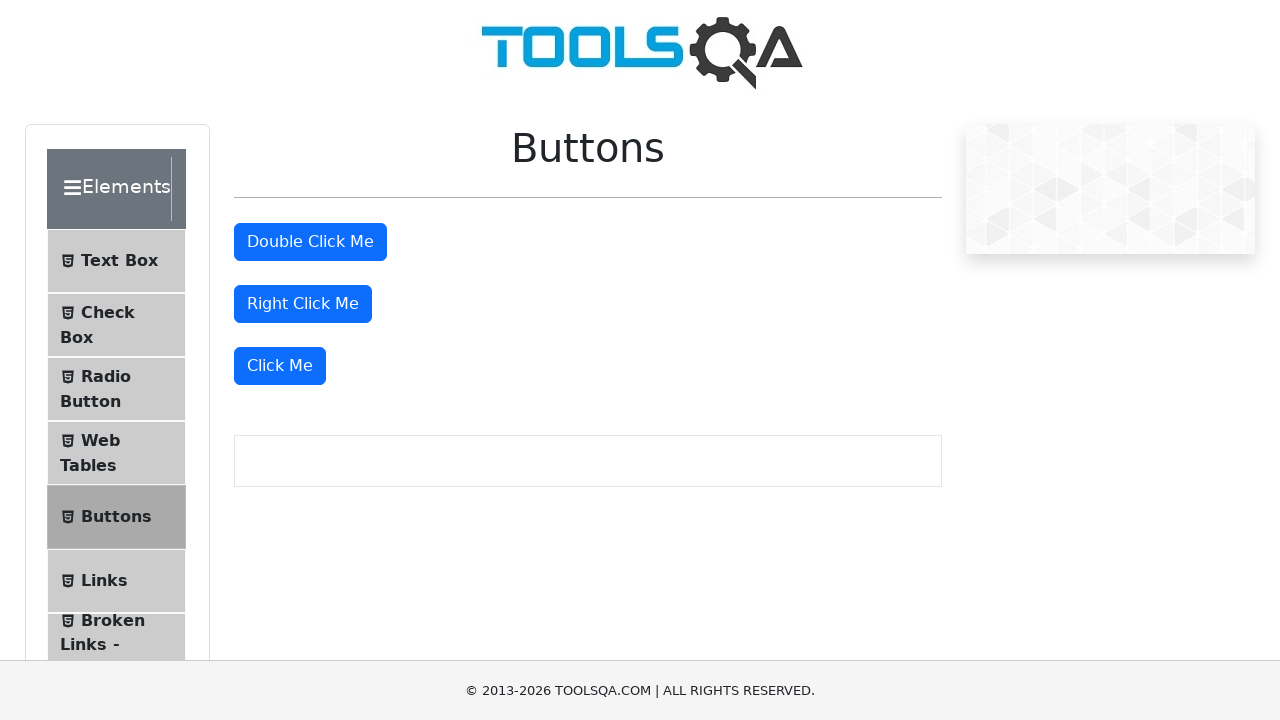

Located right-click button element
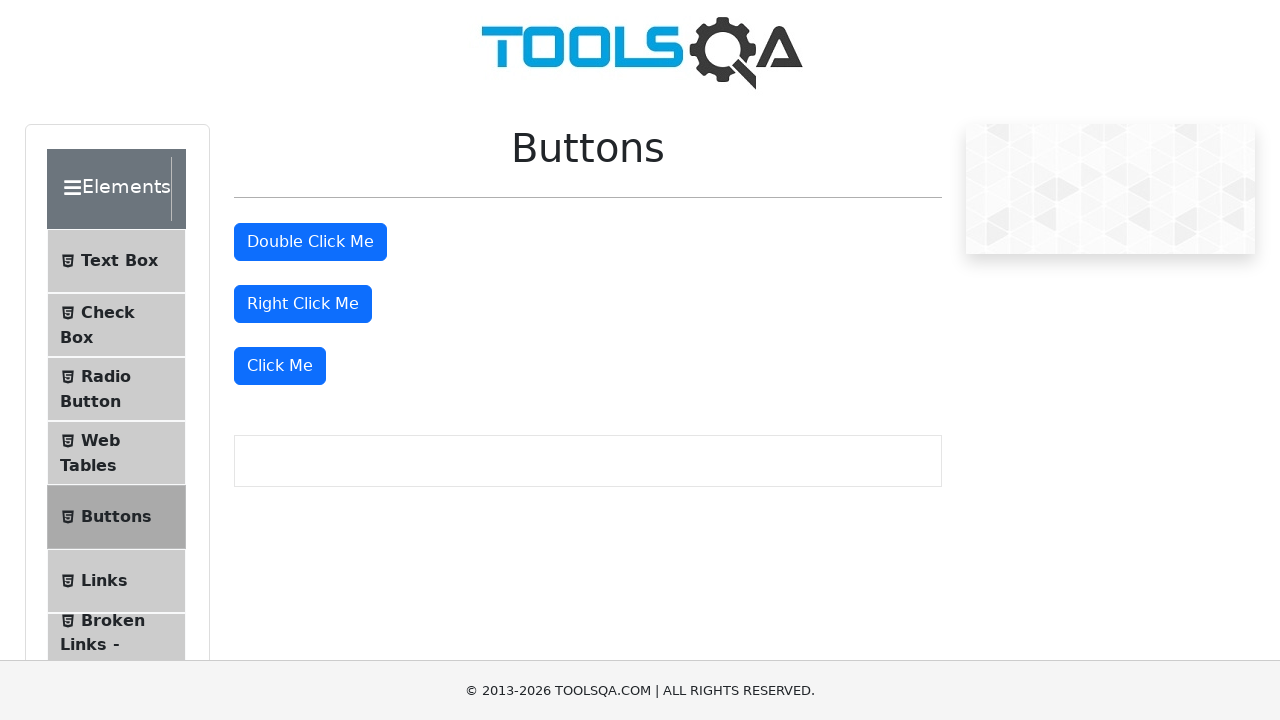

Performed right-click action on the button at (303, 304) on xpath=//button[@id='rightClickBtn']
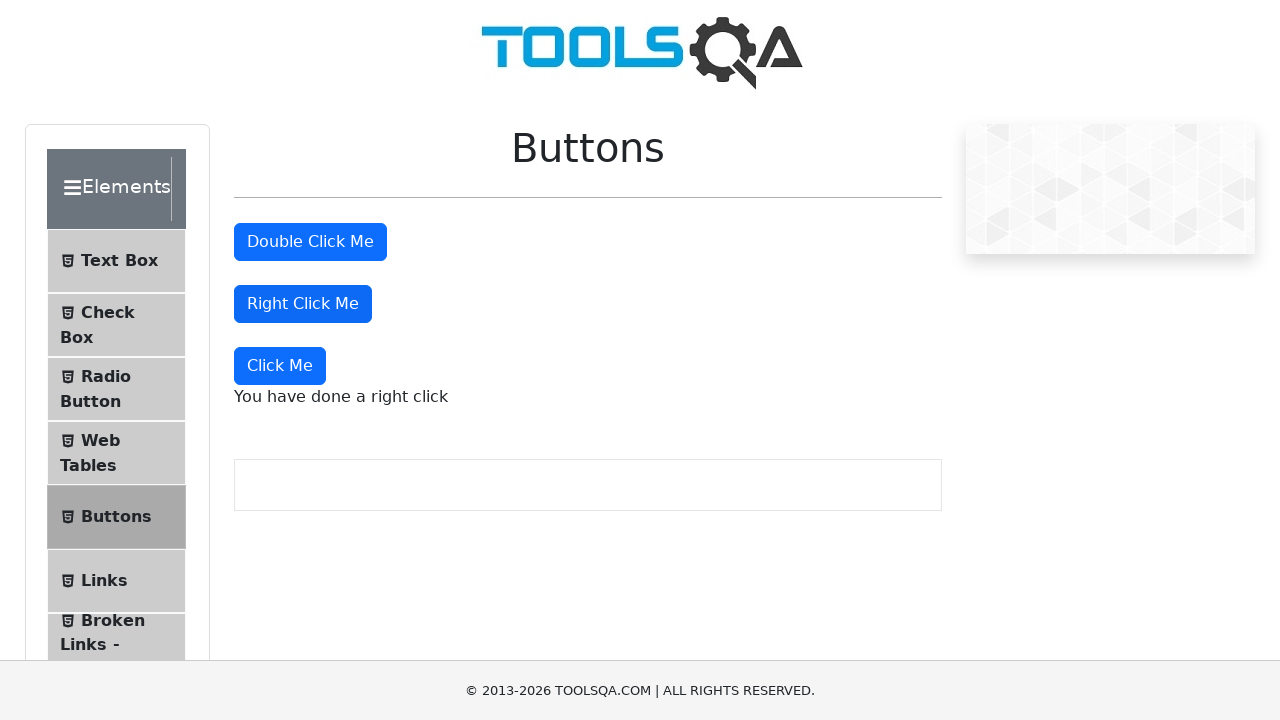

Right-click message appeared after right-click action
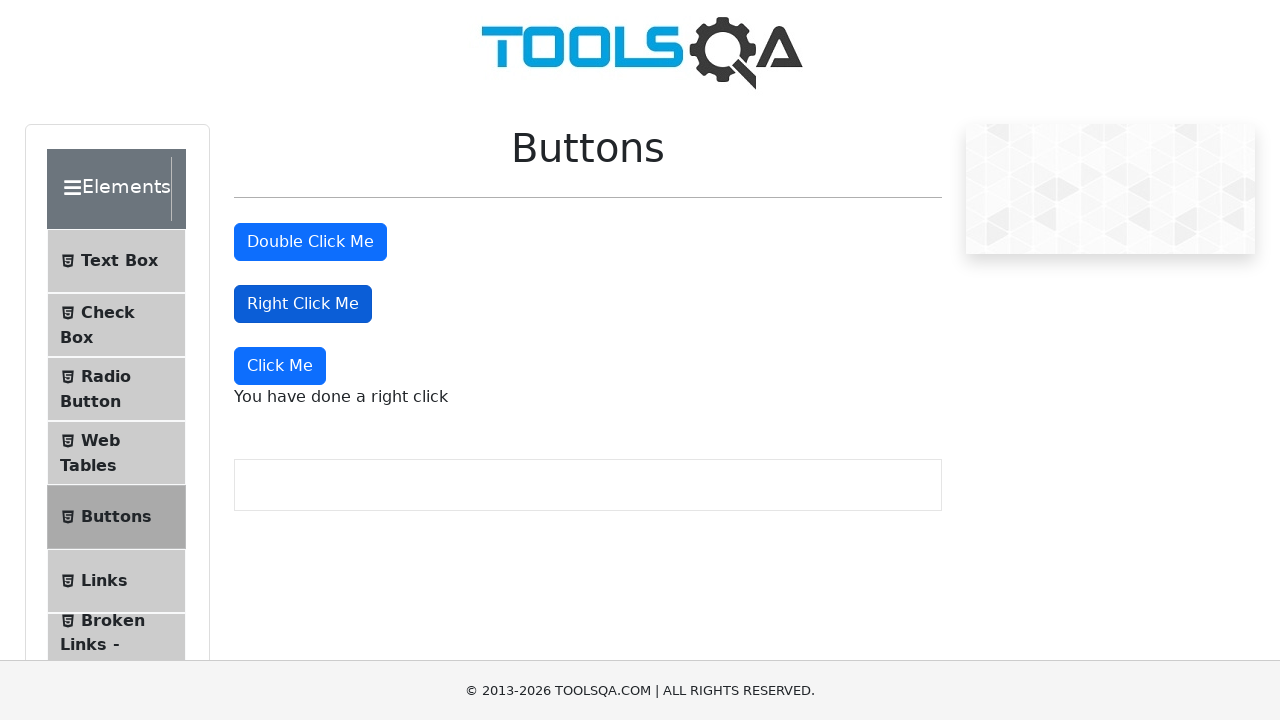

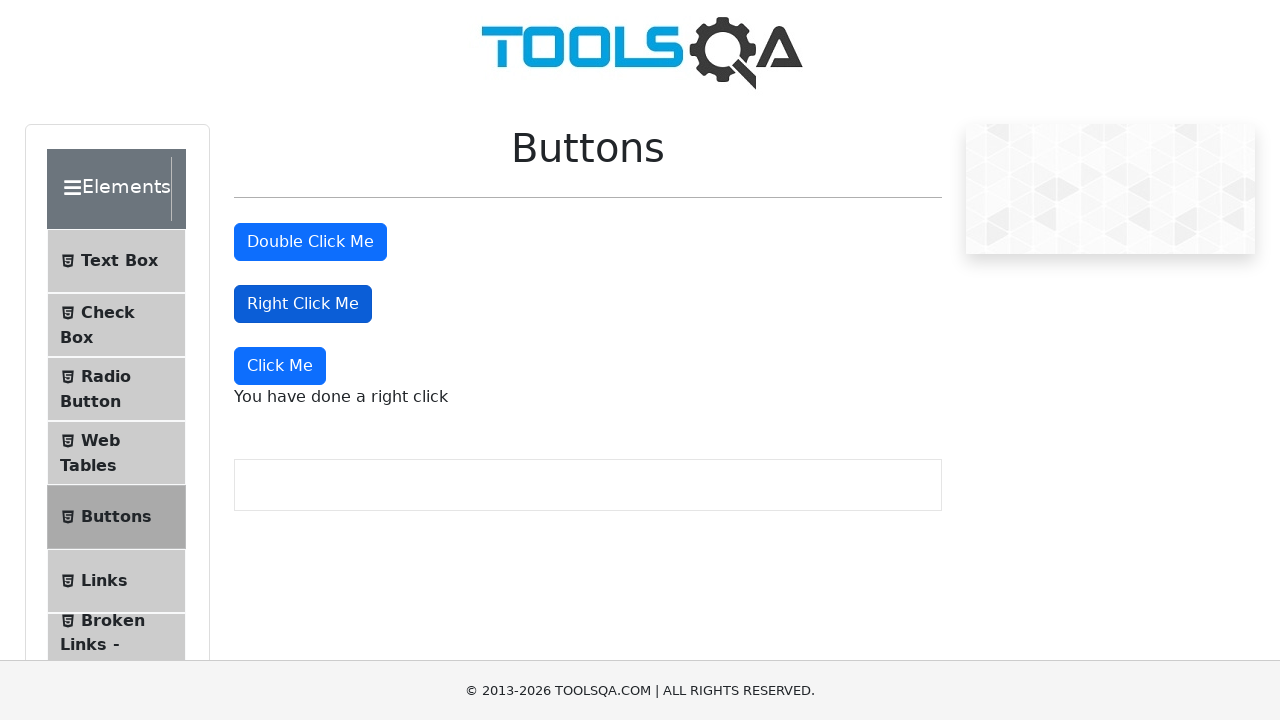